Tests drag and drop functionality by navigating to the page and dragging element B to element A

Starting URL: https://the-internet.herokuapp.com/

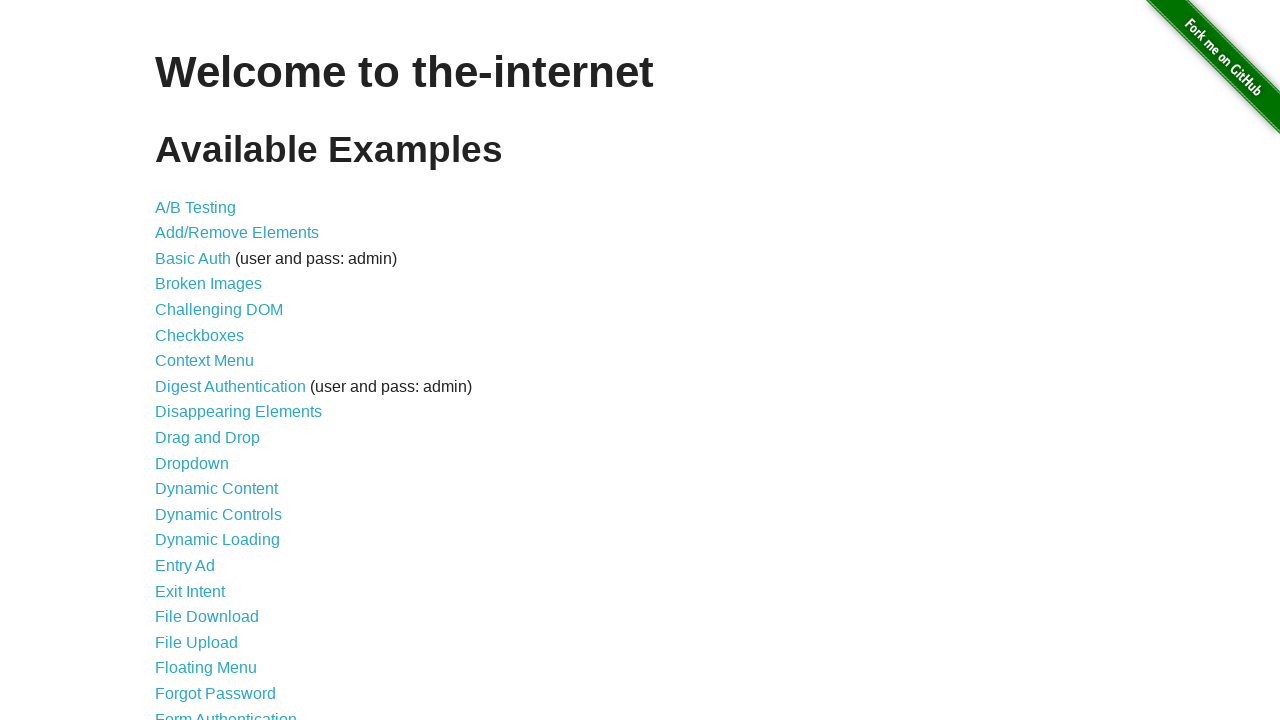

Clicked on Drag and Drop link at (208, 438) on xpath=//*[contains(text(),'Drag and Drop')]
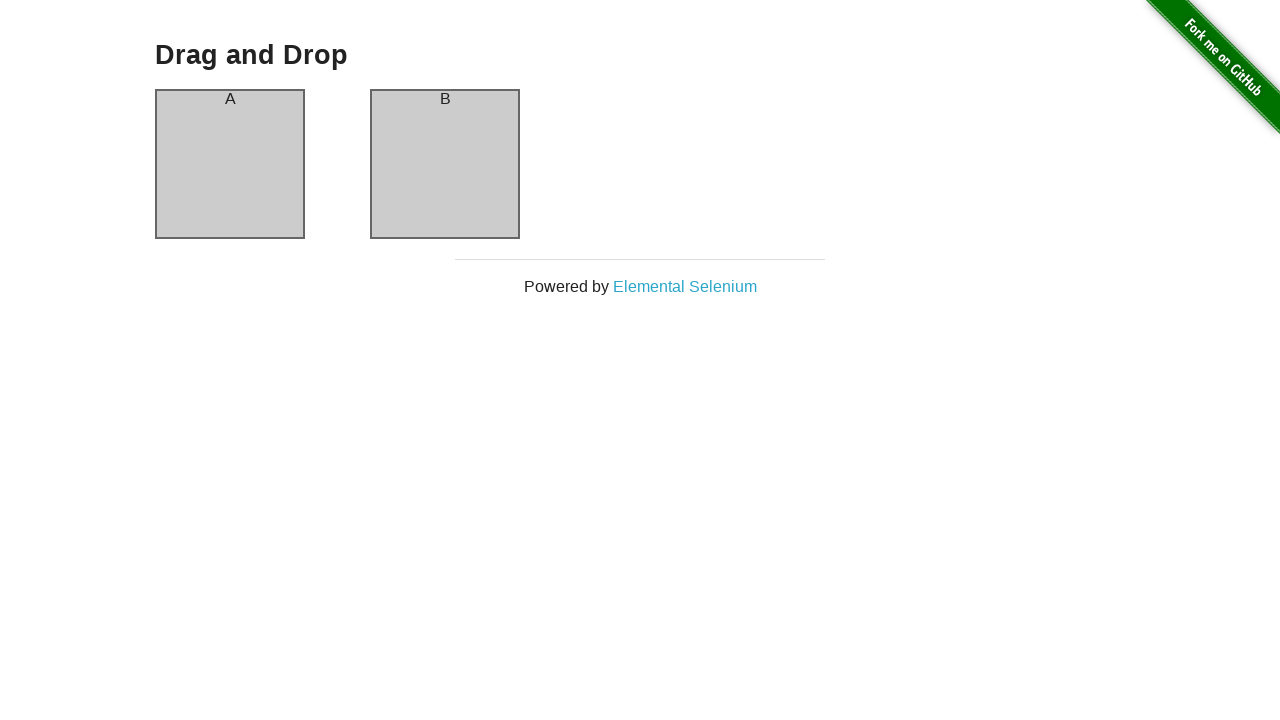

Navigated to drag and drop page
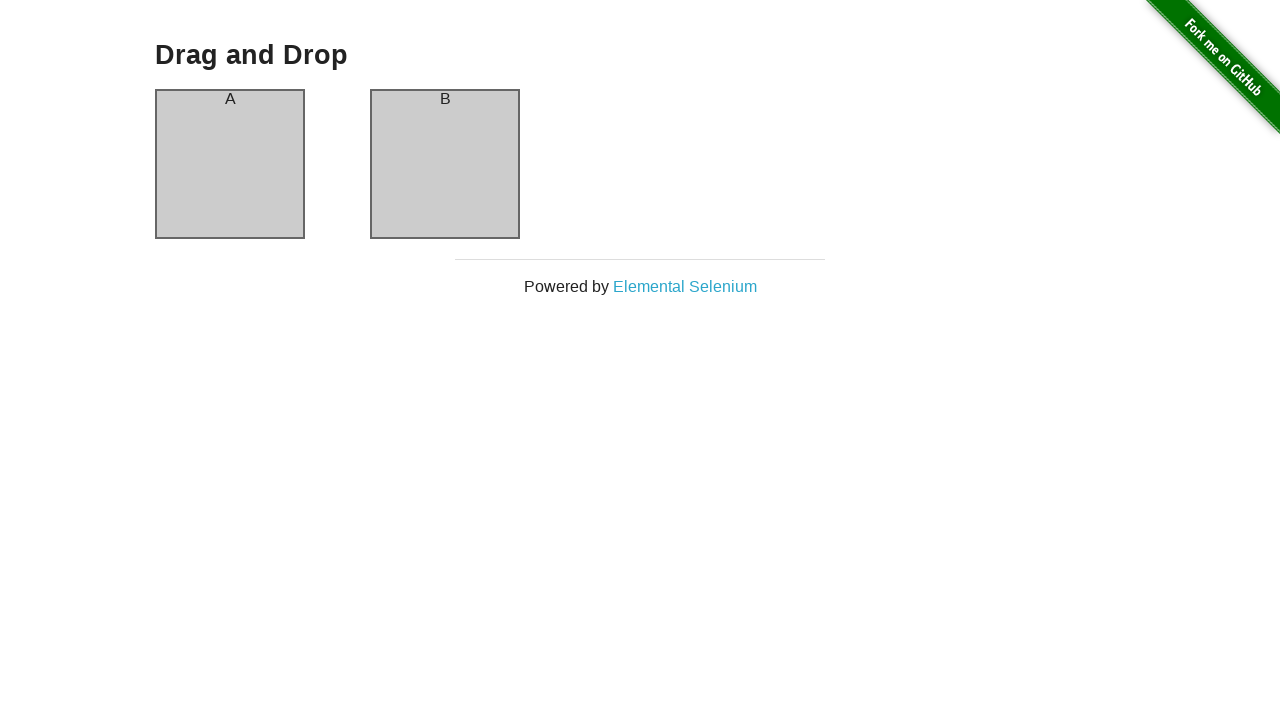

Page title loaded
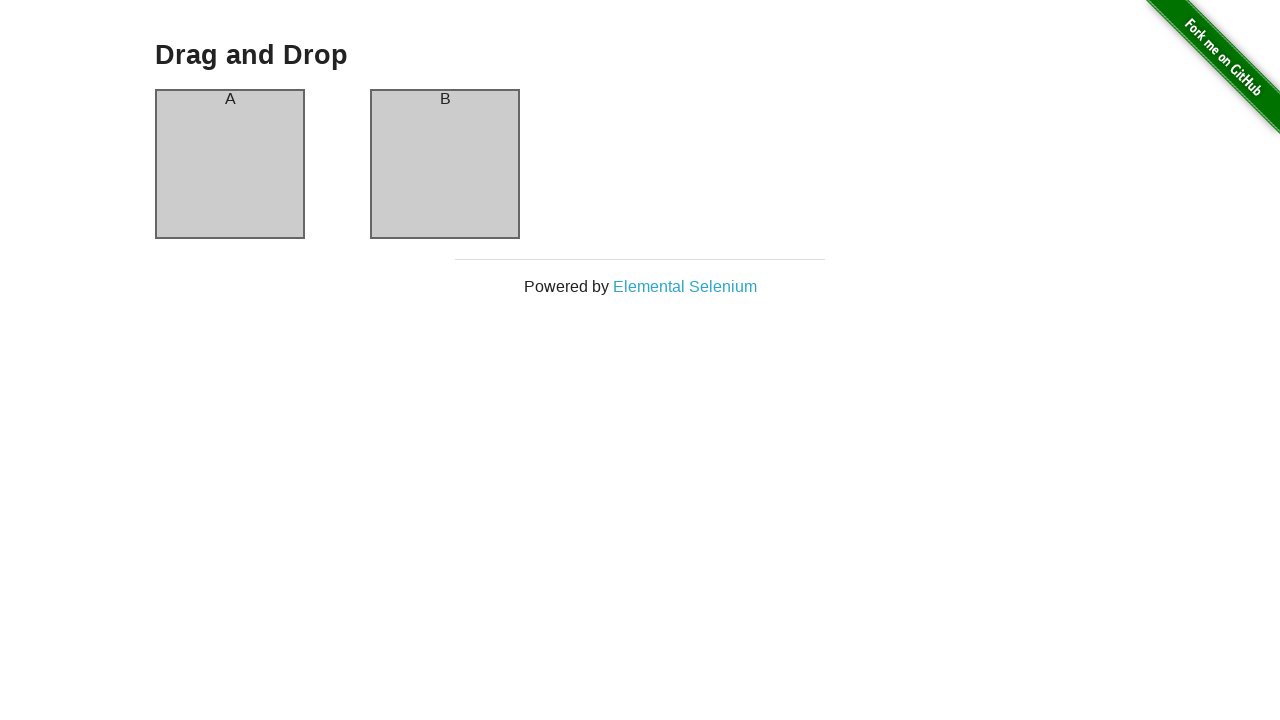

Located element B
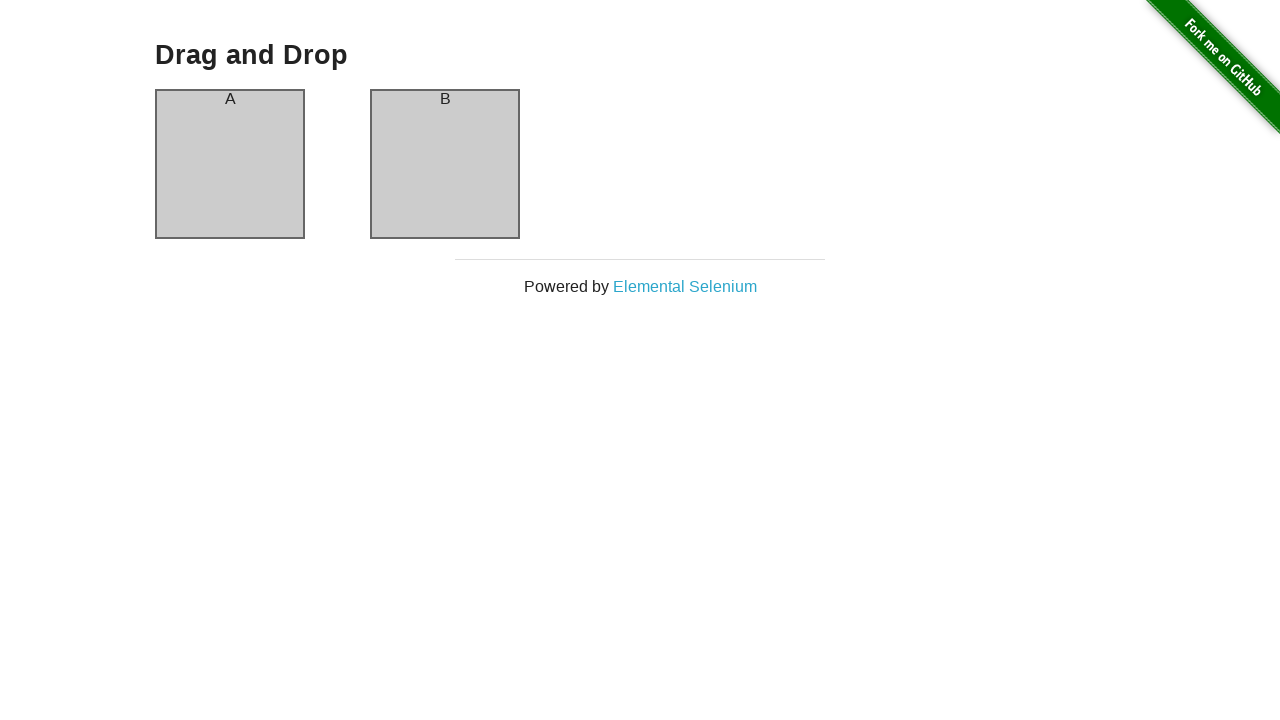

Located element A
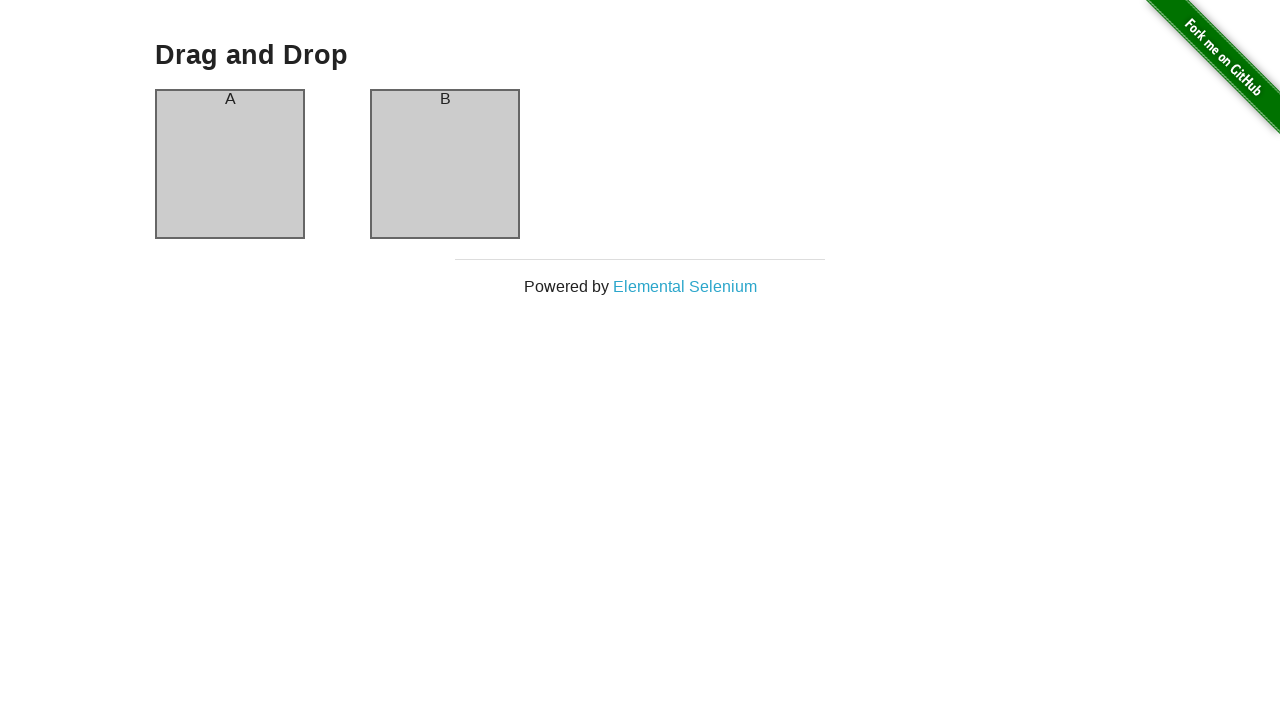

Dragged element B to element A at (230, 164)
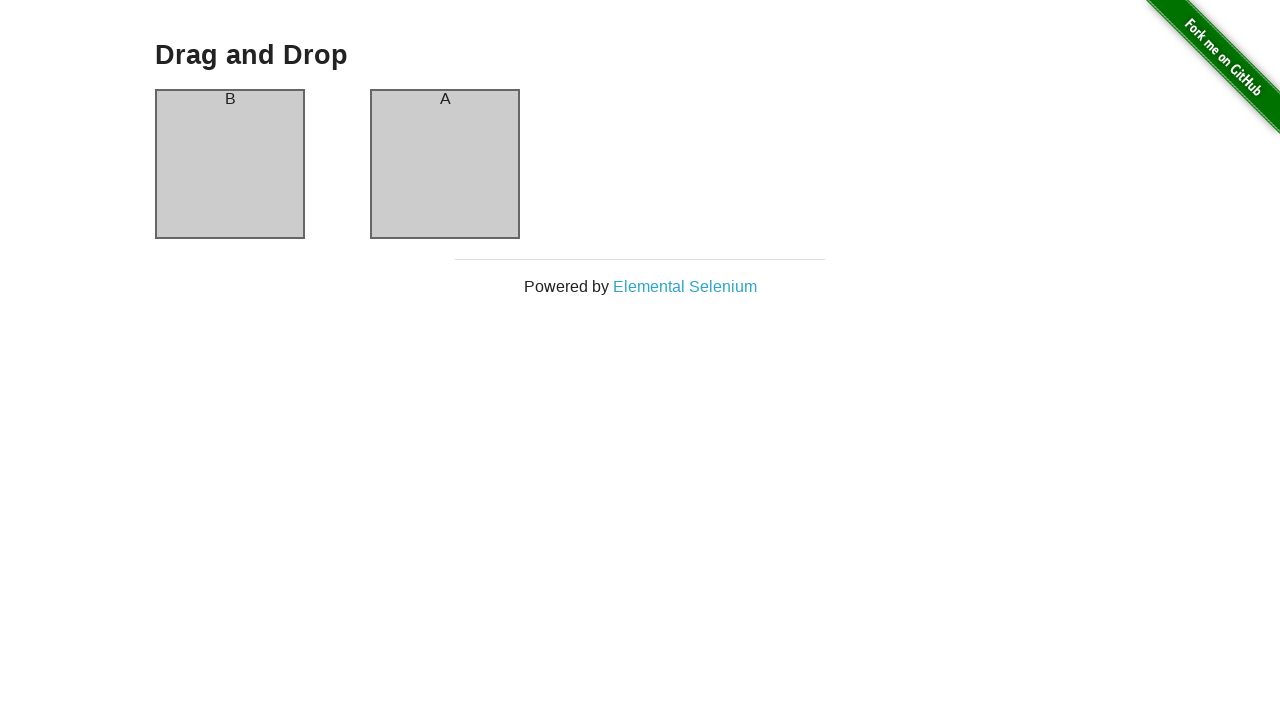

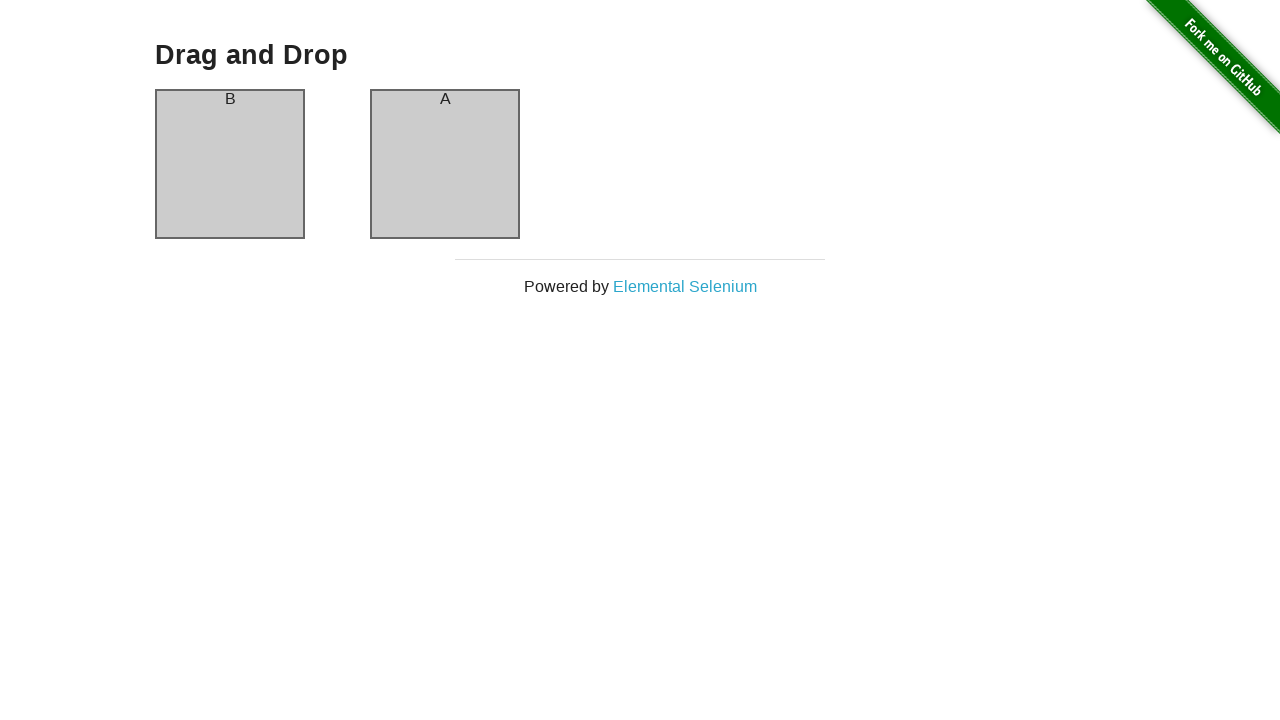